Tests that submitting the purchase form with all empty fields shows an error alert about missing fields

Starting URL: https://www.demoblaze.com/prod.html?idp_=1

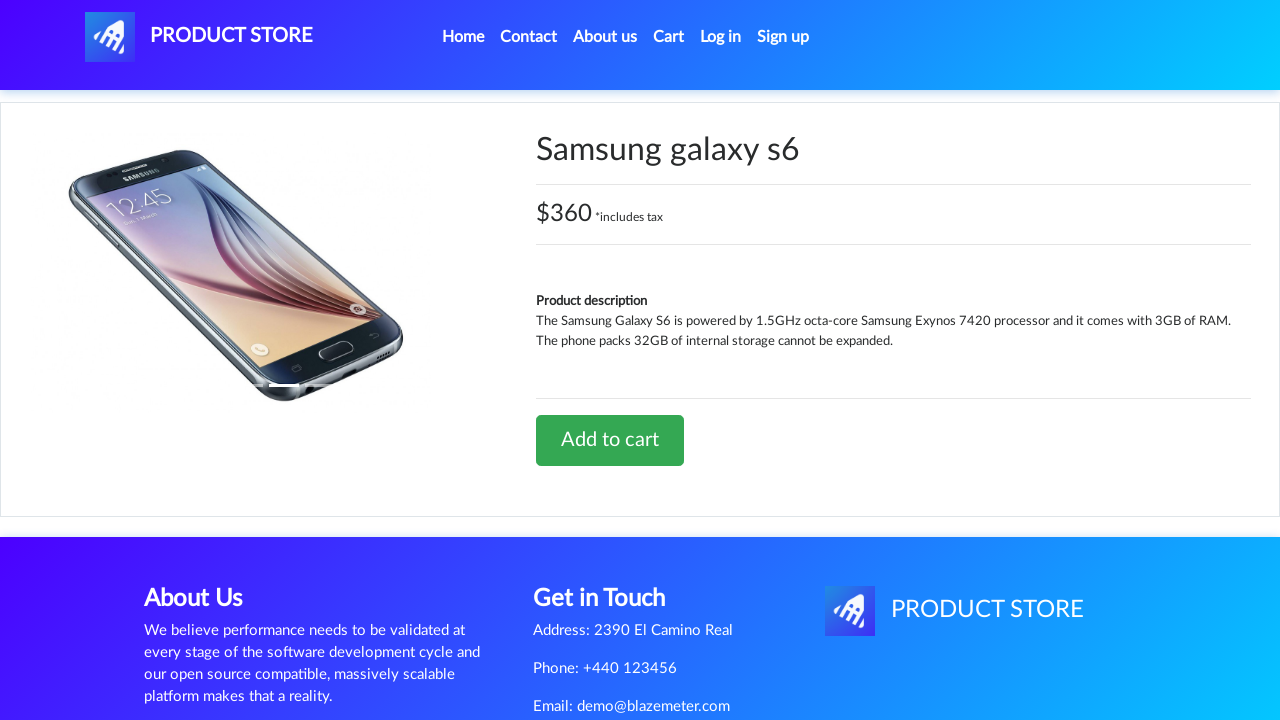

Clicked on product to add to cart at (610, 440) on xpath=//*[@id='tbodyid']/div[2]/div/a
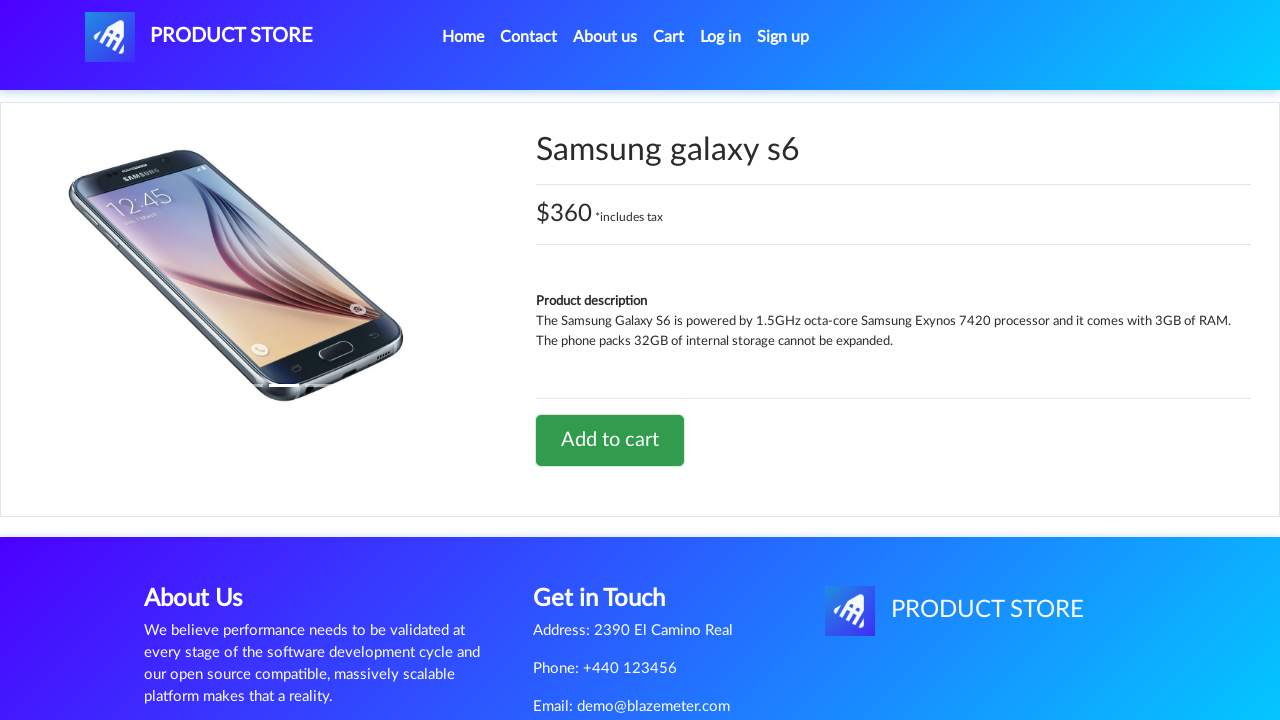

Set up dialog handler to dismiss alerts
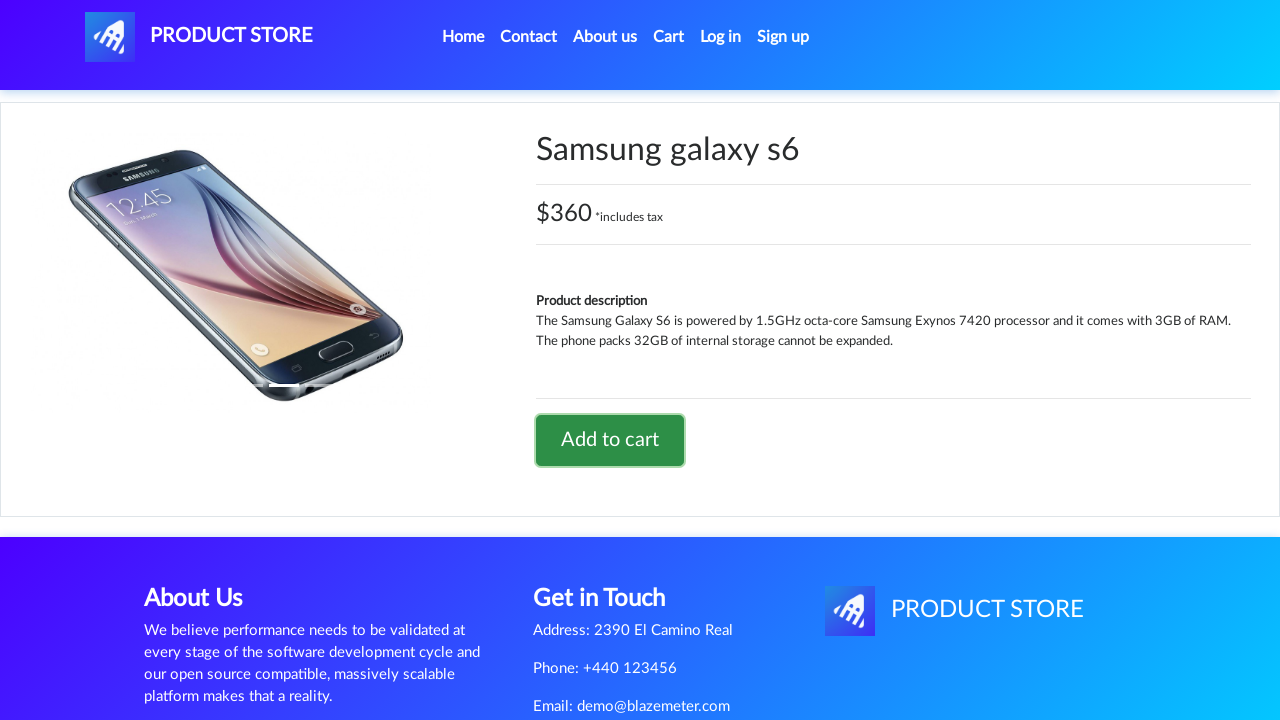

Waited 1 second for product to be added
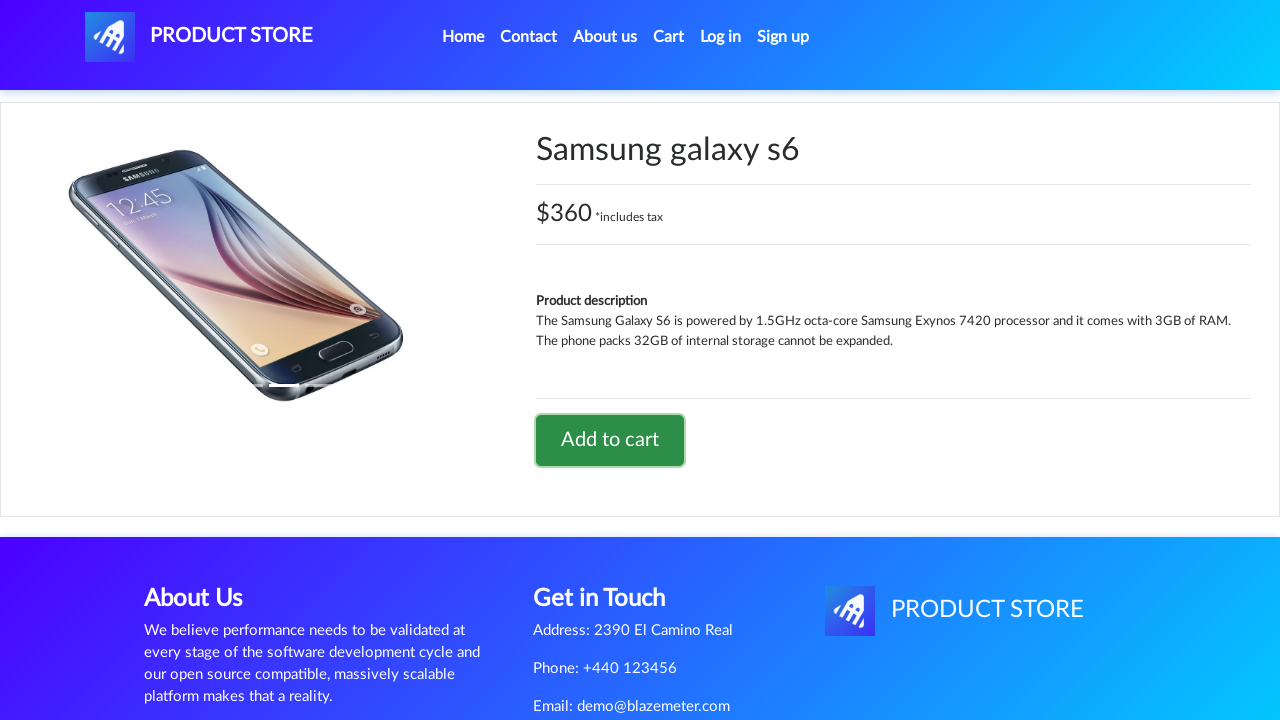

Clicked cart button to navigate to cart page at (669, 37) on #cartur
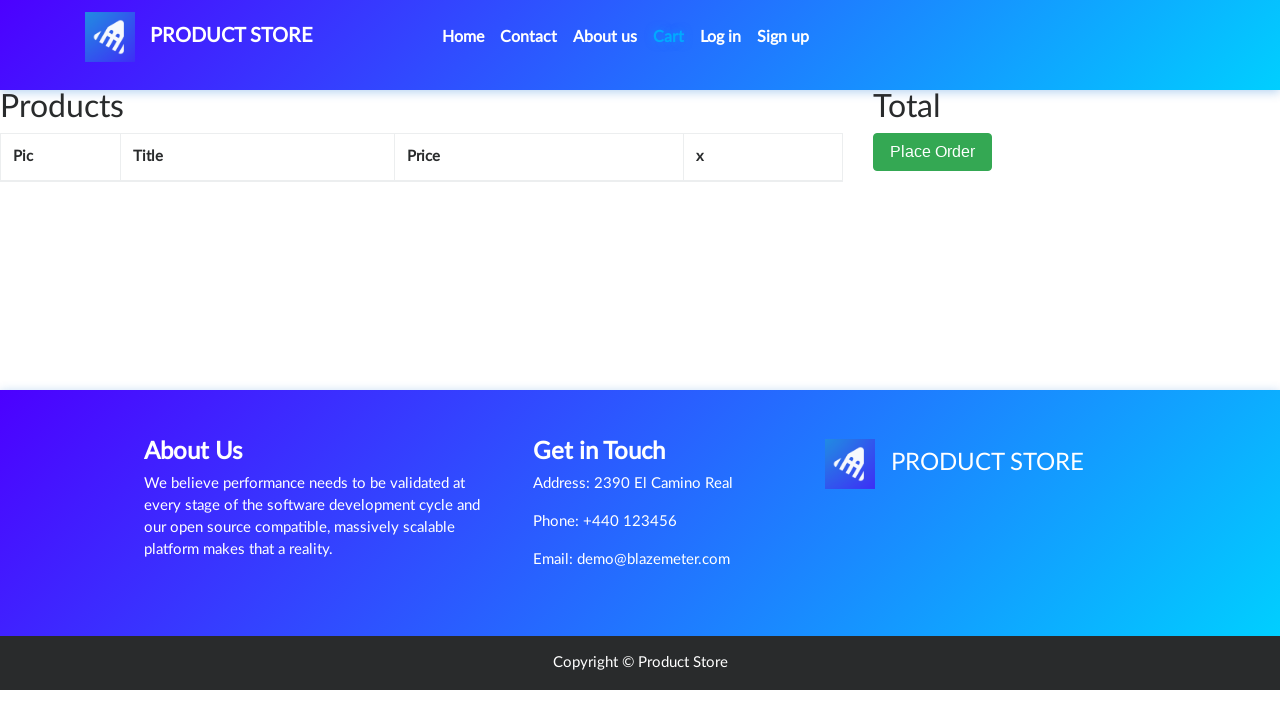

Waited for cart page to fully load
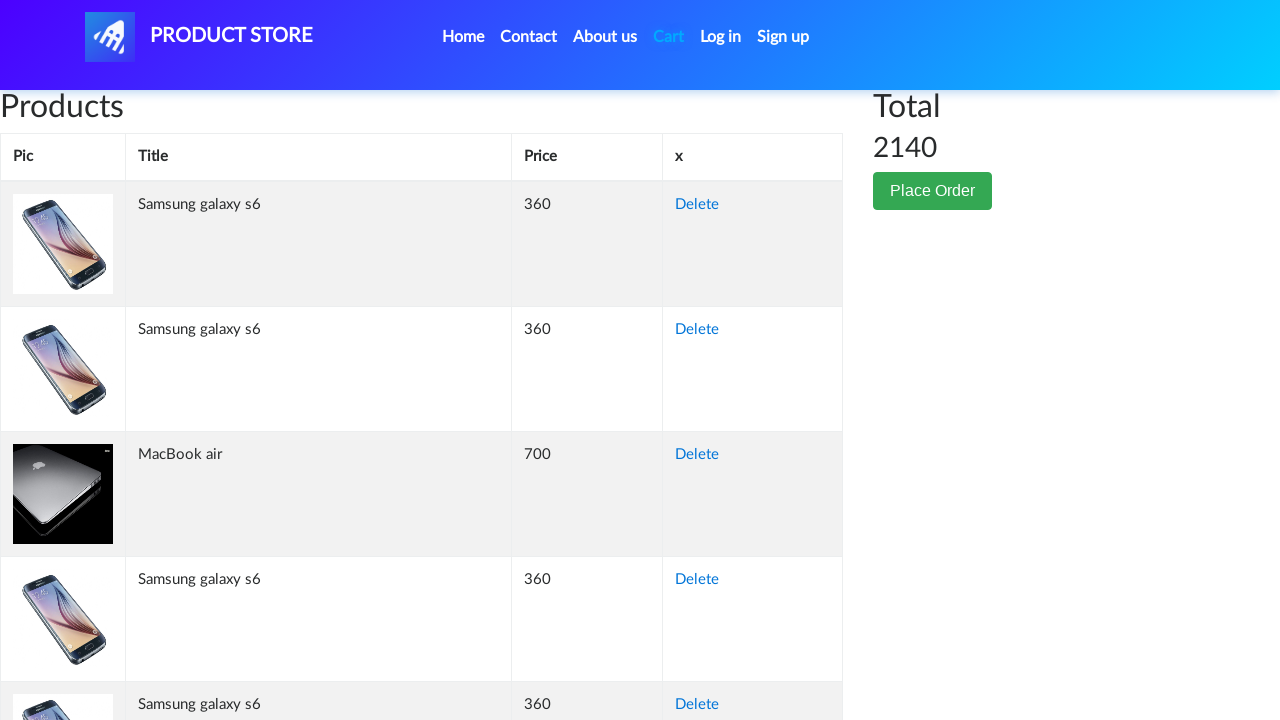

Clicked Place Order button at (933, 191) on xpath=//button[text()='Place Order']
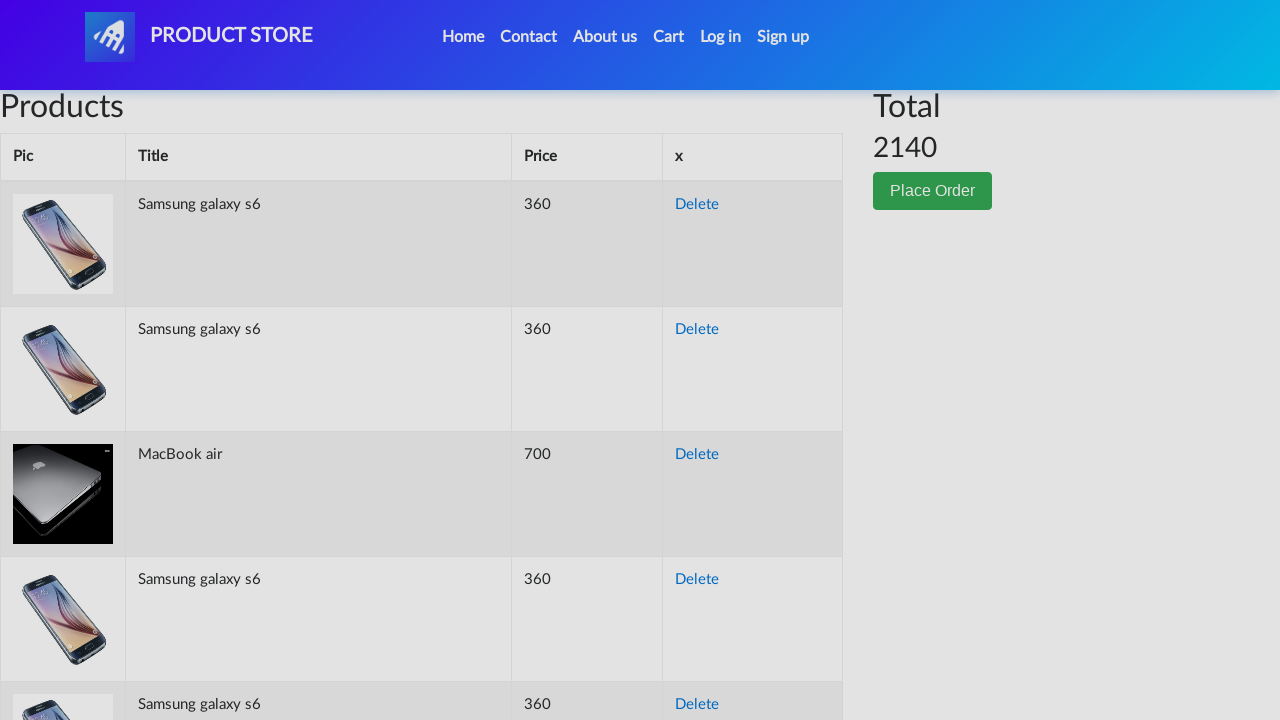

Order modal appeared
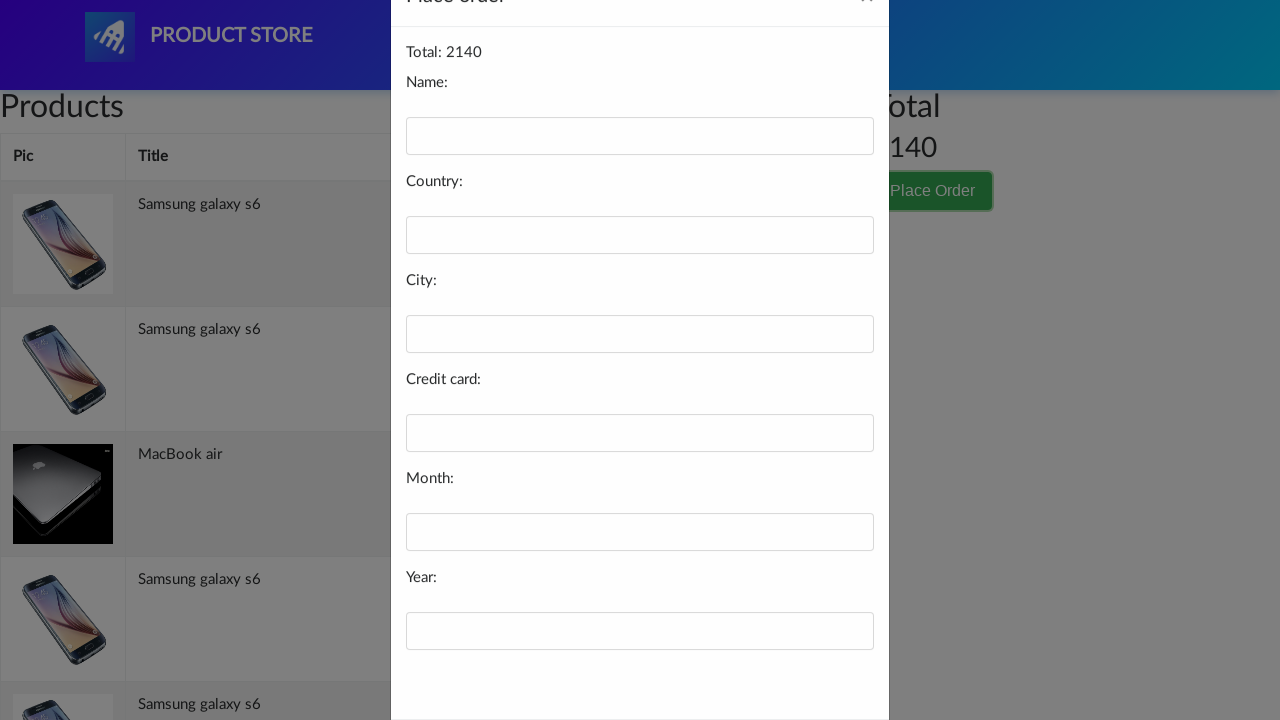

Clicked Purchase button without filling any form fields at (823, 655) on button[onclick='purchaseOrder()']
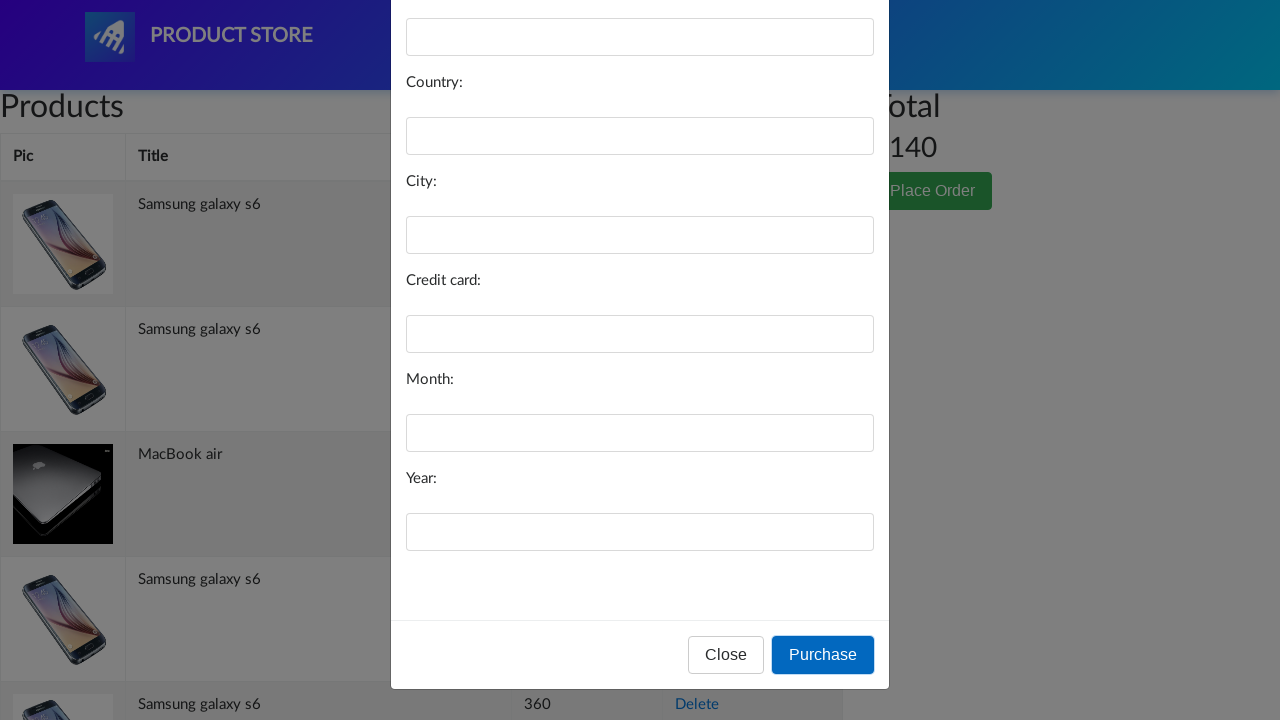

Waited for error alert to appear about missing fields
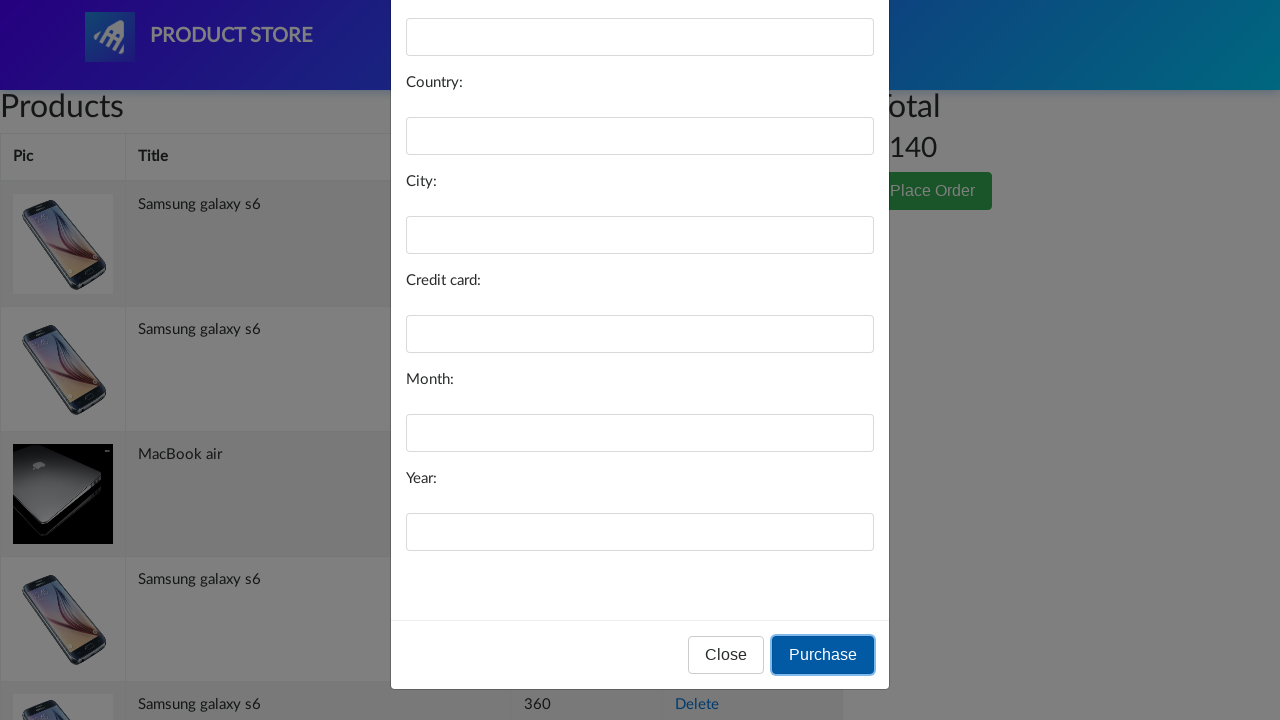

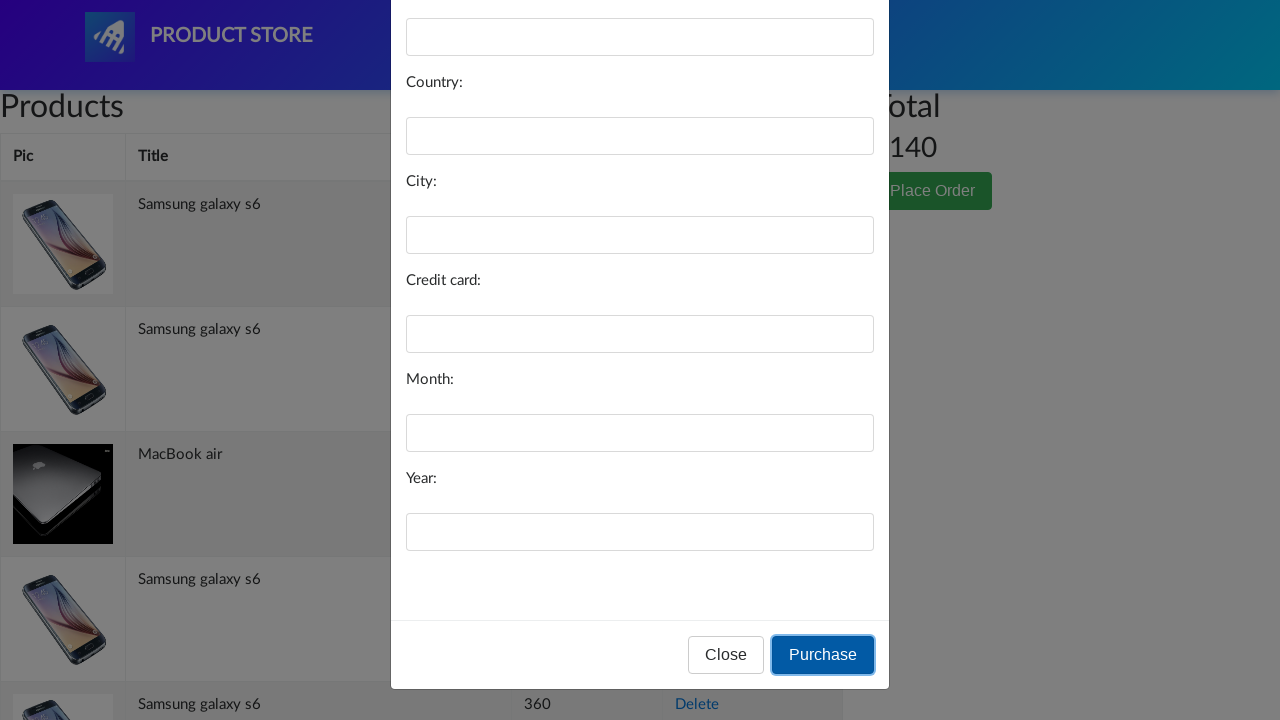